Tests dropdown selection functionality by selecting an option with value "practice15" from a dropdown menu on a demo page

Starting URL: https://grotechminds.com/dropdown

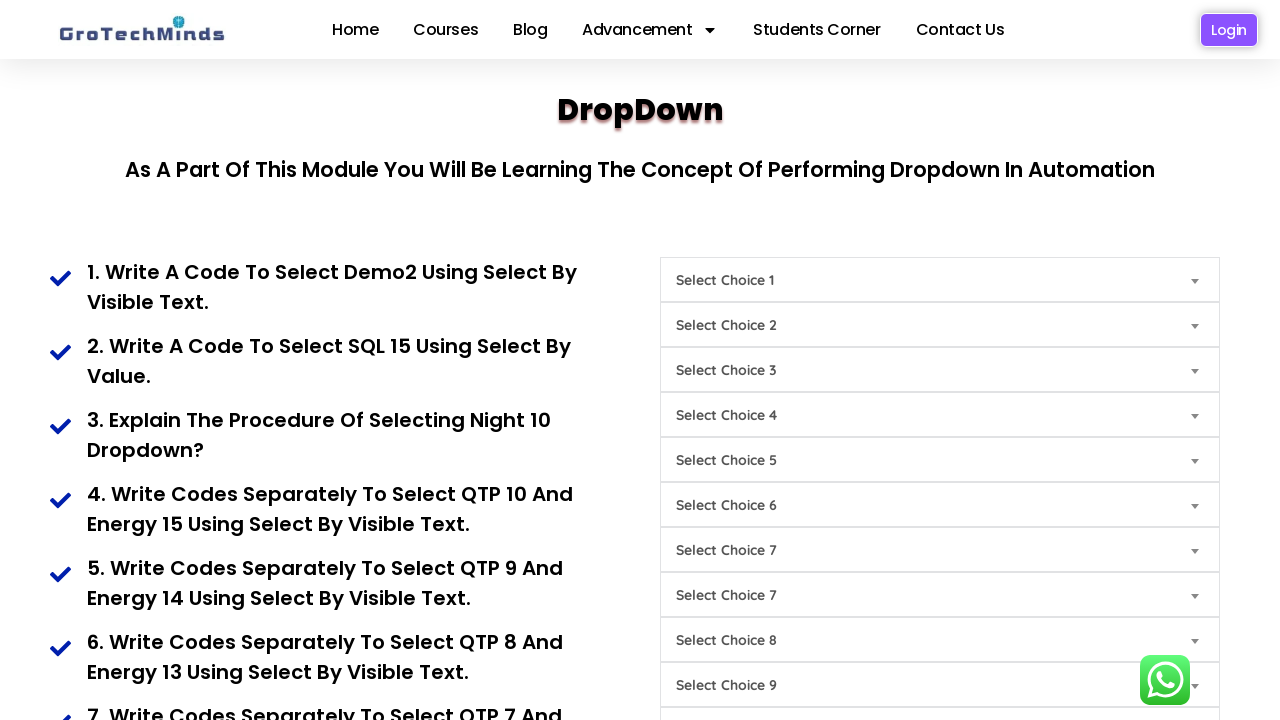

Selected option with value 'practice15' from dropdown menu on select.form-select.Choice2.select2-hidden-accessible
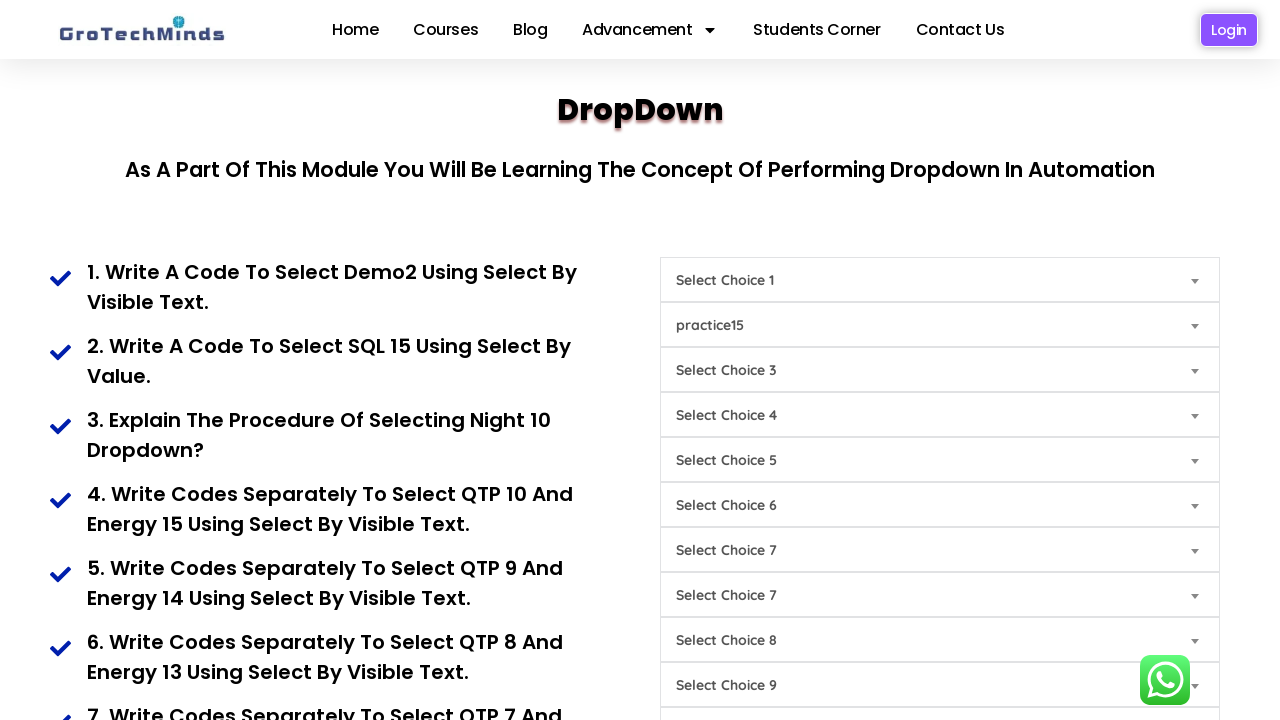

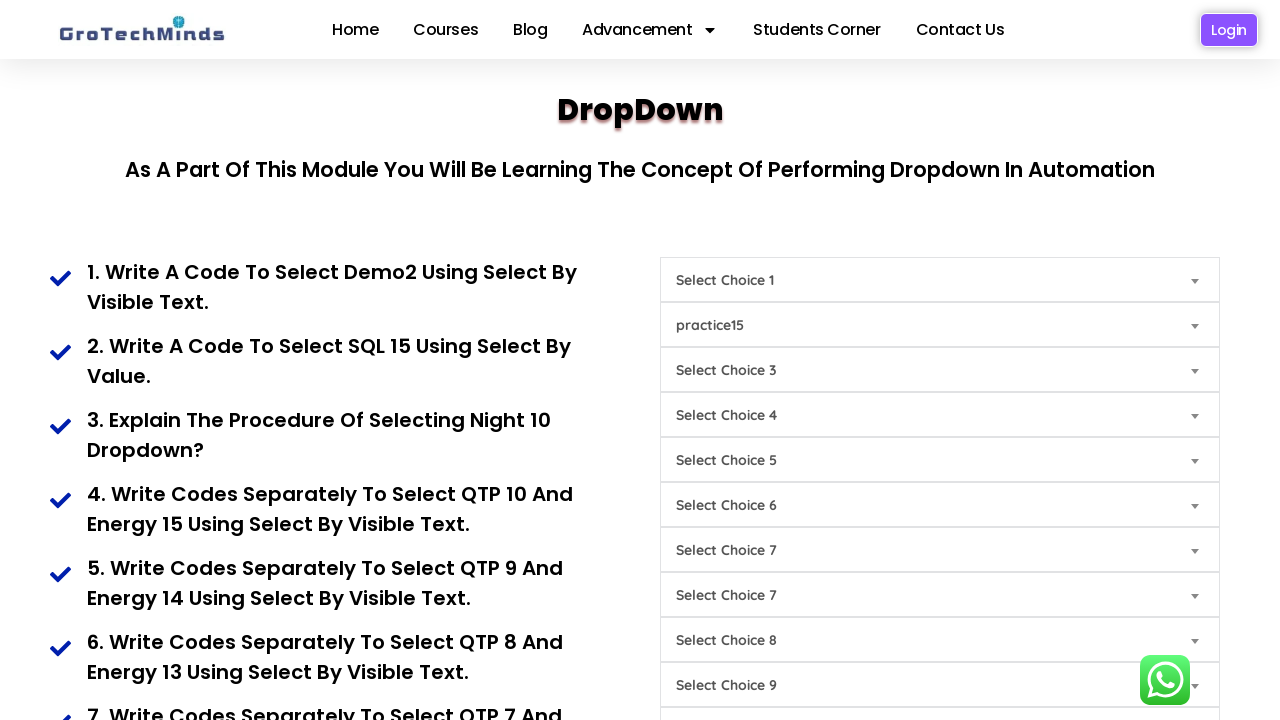